Tests searchable/editable dropdown by typing search terms and selecting matching options

Starting URL: https://react.semantic-ui.com/maximize/dropdown-example-search-selection/

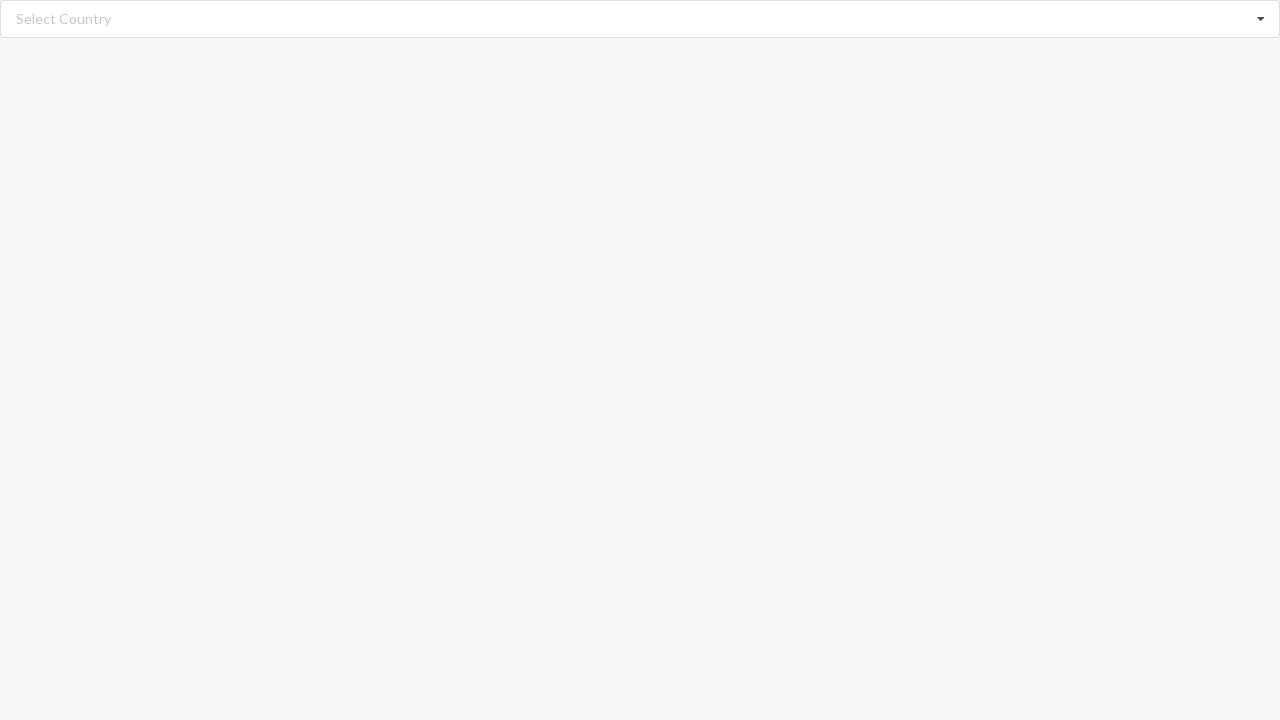

Cleared the search input field on input.search
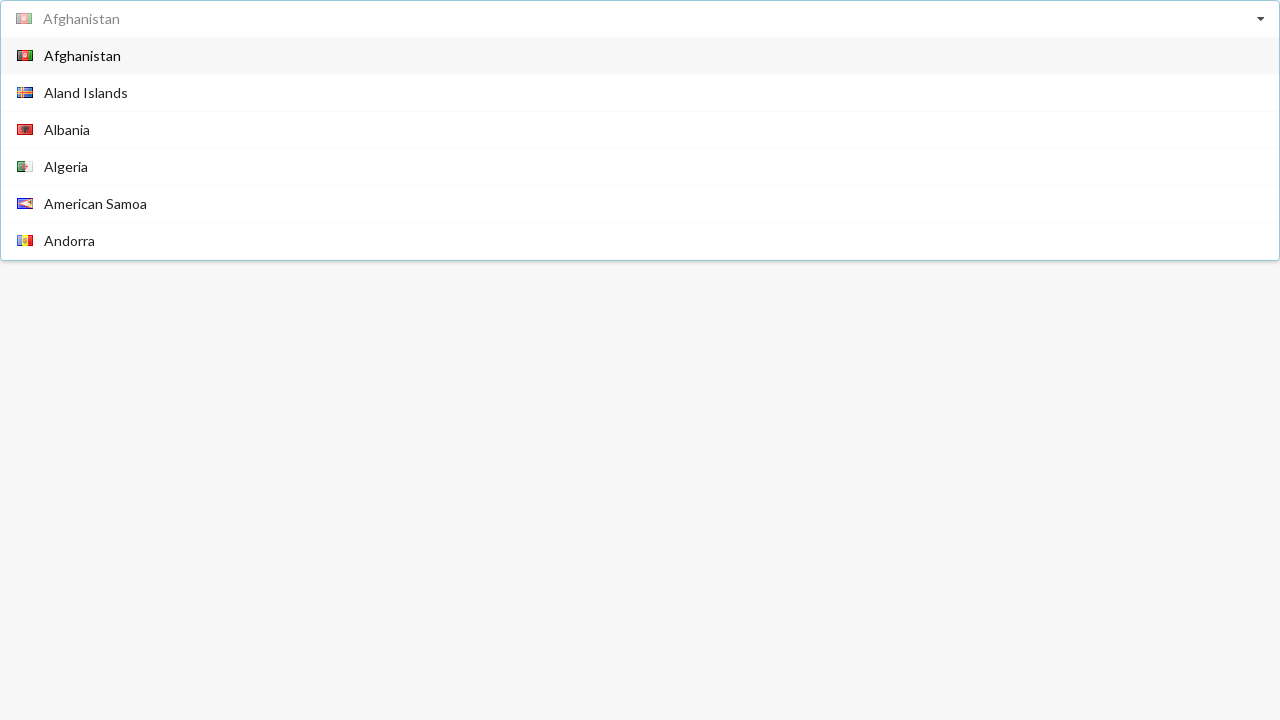

Typed 'Algeria' into the searchable dropdown on input.search
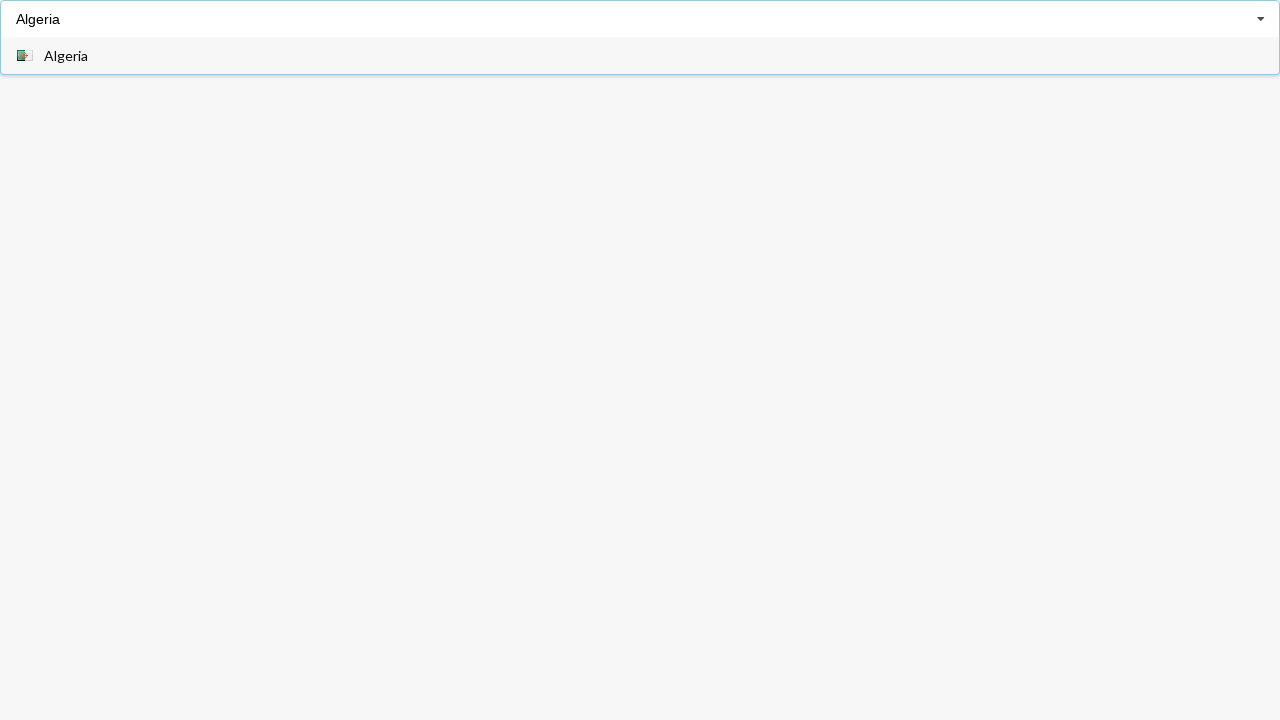

Clicked on 'Algeria' option from dropdown results at (66, 56) on div.item span:text('Algeria')
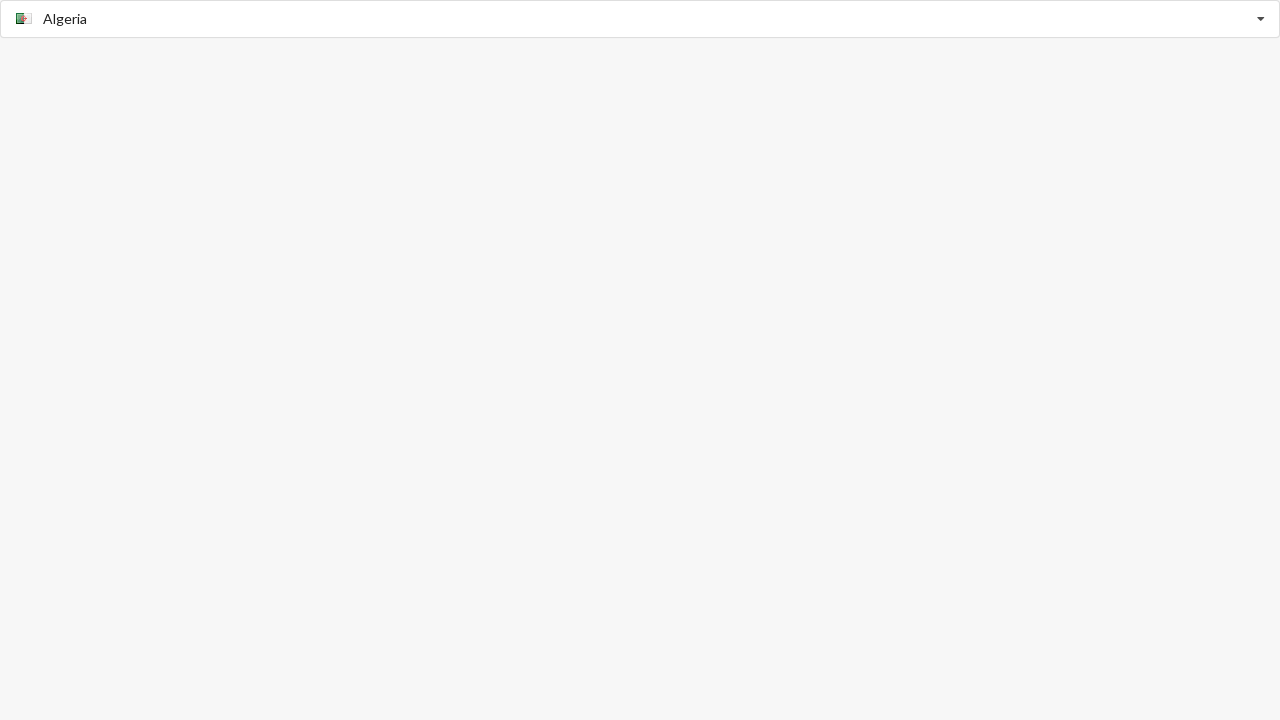

Verified 'Algeria' was selected in the dropdown
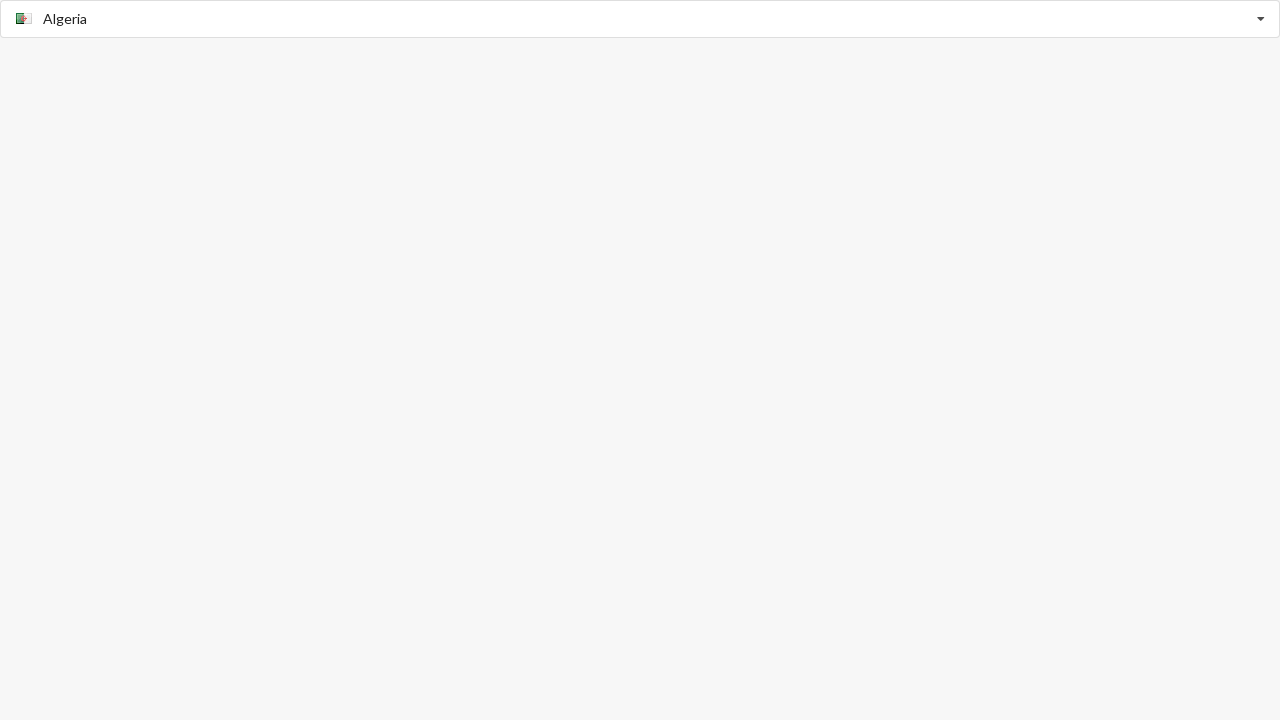

Cleared the search input field on input.search
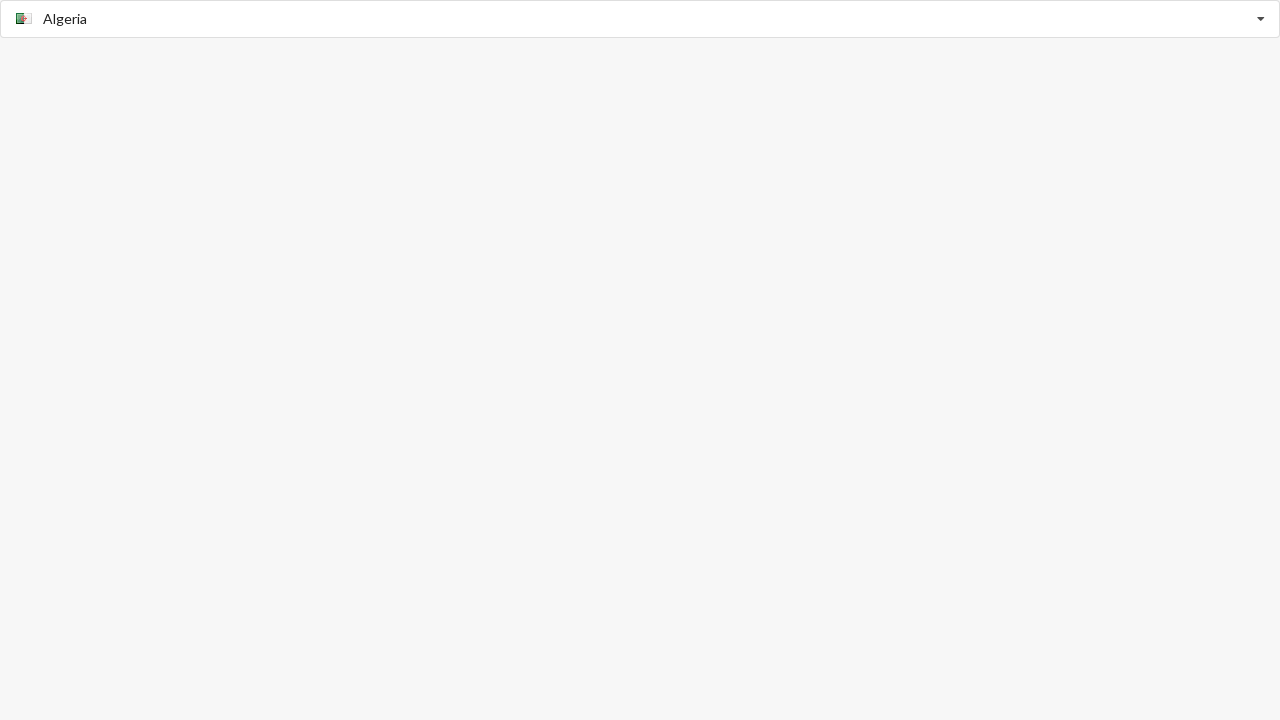

Typed 'Bangladesh' into the searchable dropdown on input.search
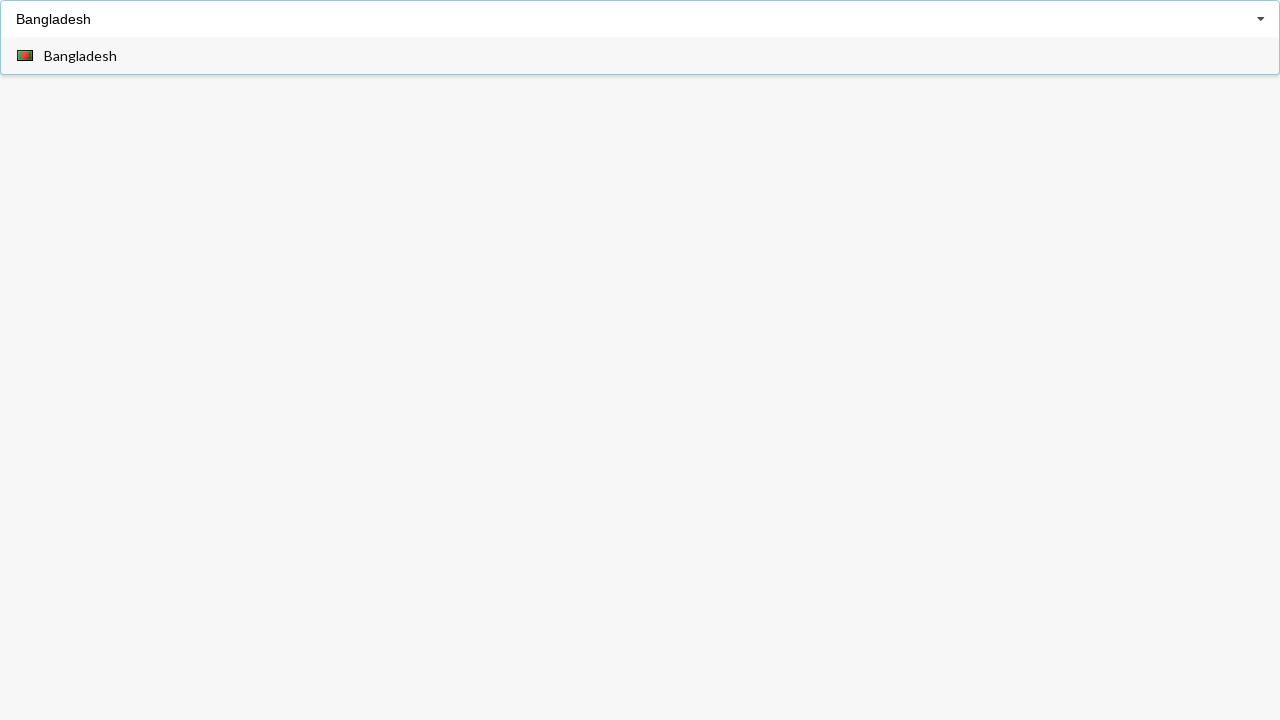

Clicked on 'Bangladesh' option from dropdown results at (80, 56) on div.item span:text('Bangladesh')
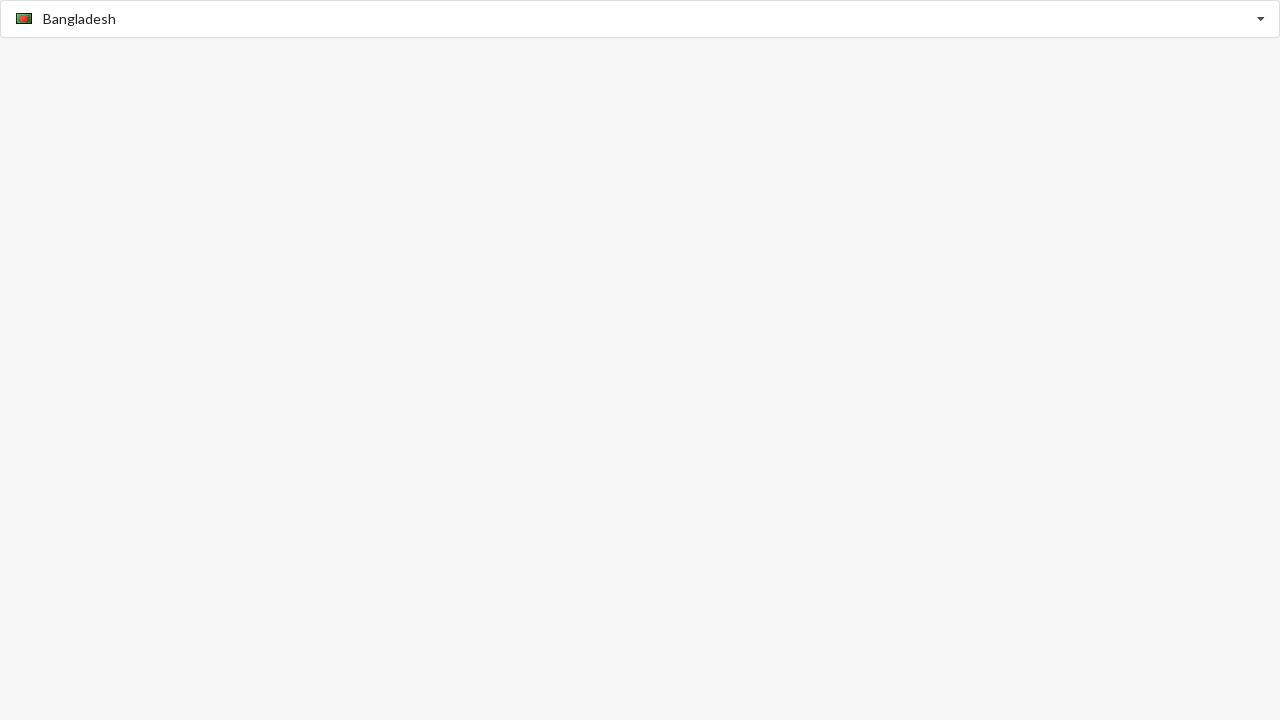

Verified 'Bangladesh' was selected in the dropdown
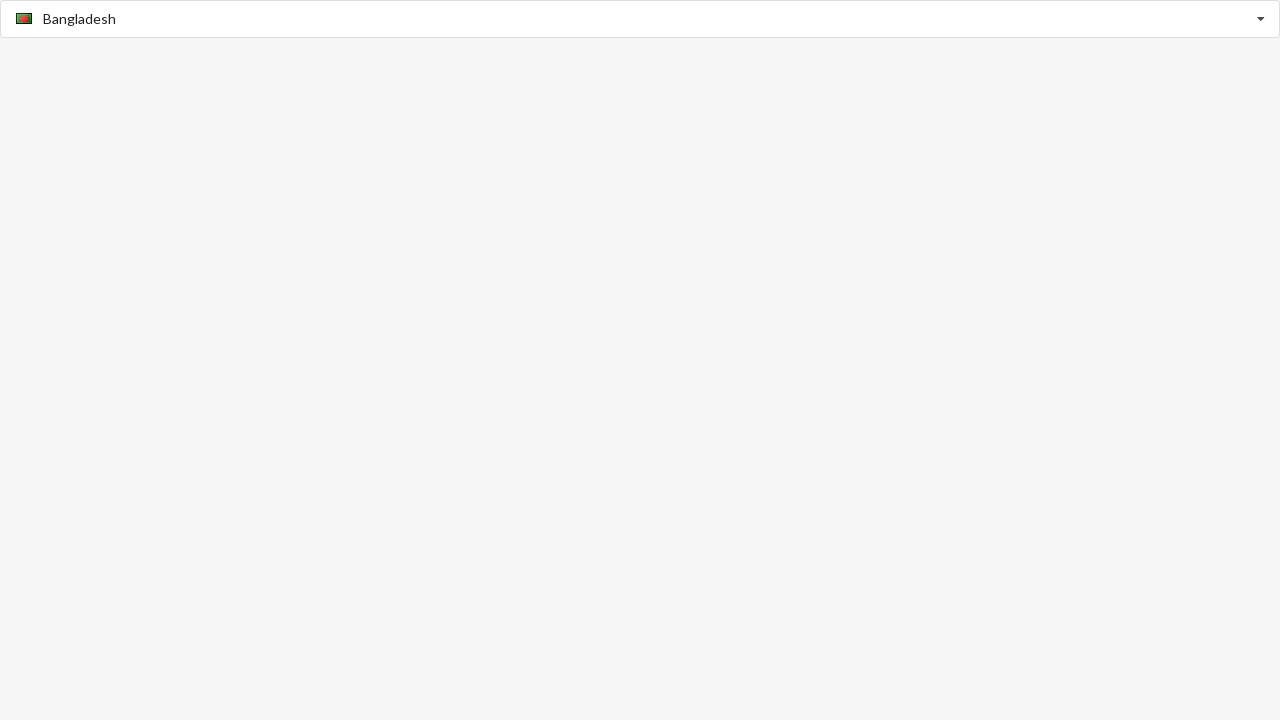

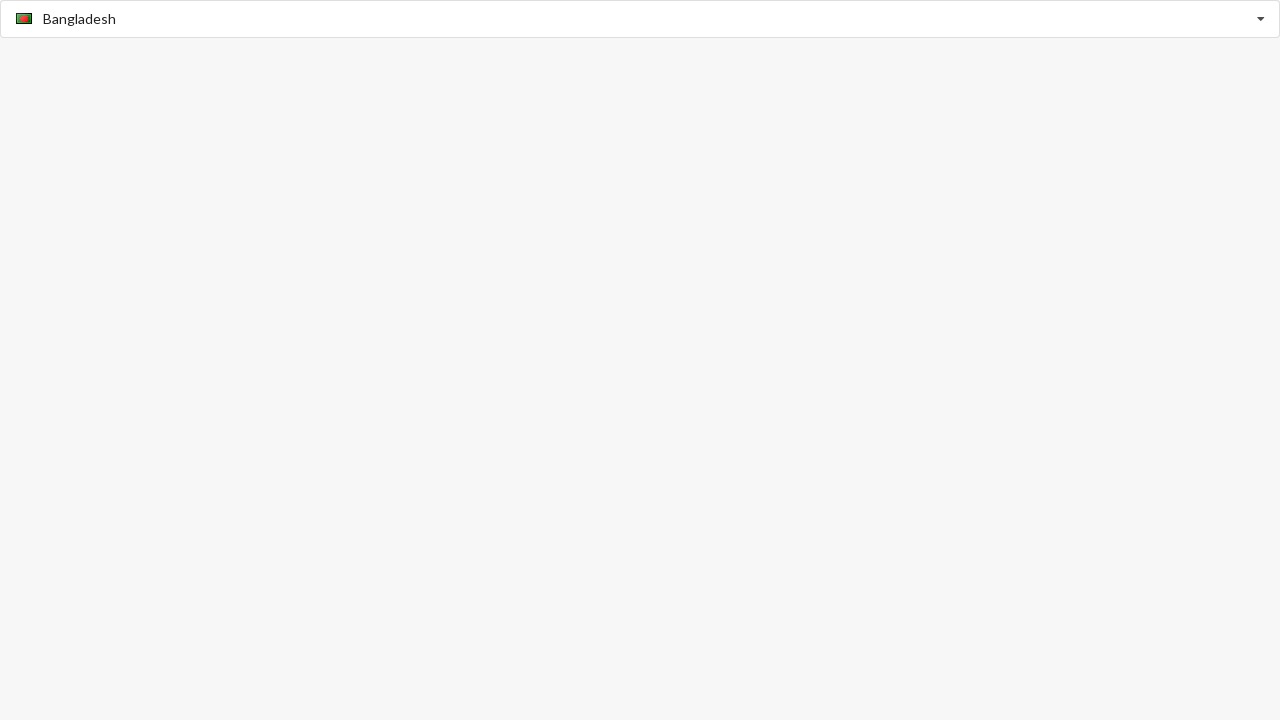